Navigates to Code Maze blog's latest posts page and verifies that article titles are displayed on the page

Starting URL: https://code-maze.com/latest-posts-on-code-maze/page/1/

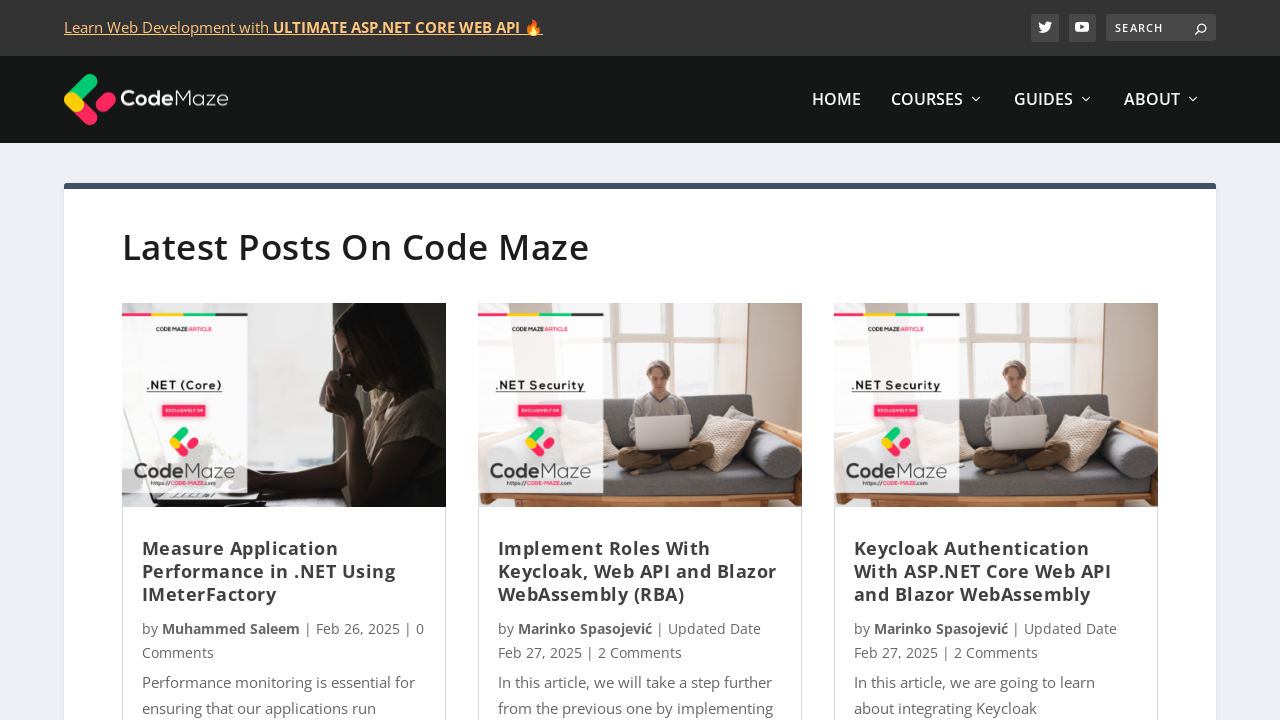

Waited for article titles to load on page 1
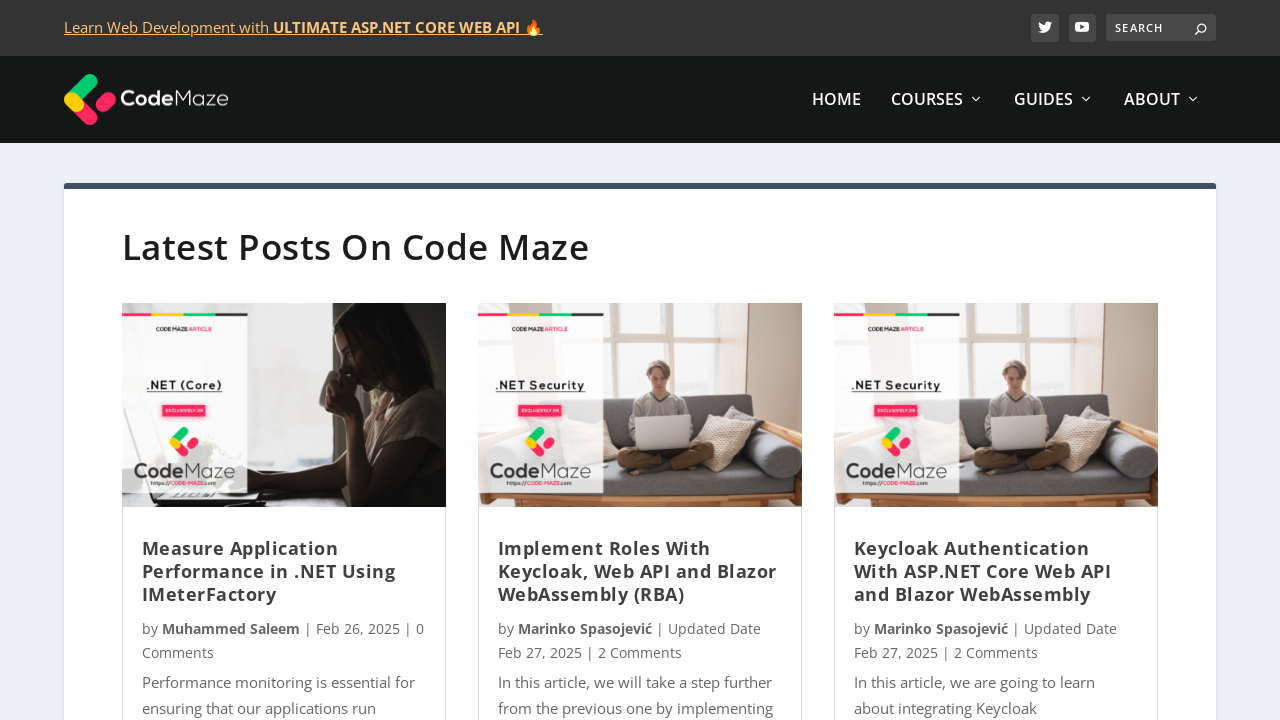

Navigated to page 2 of Code Maze latest posts
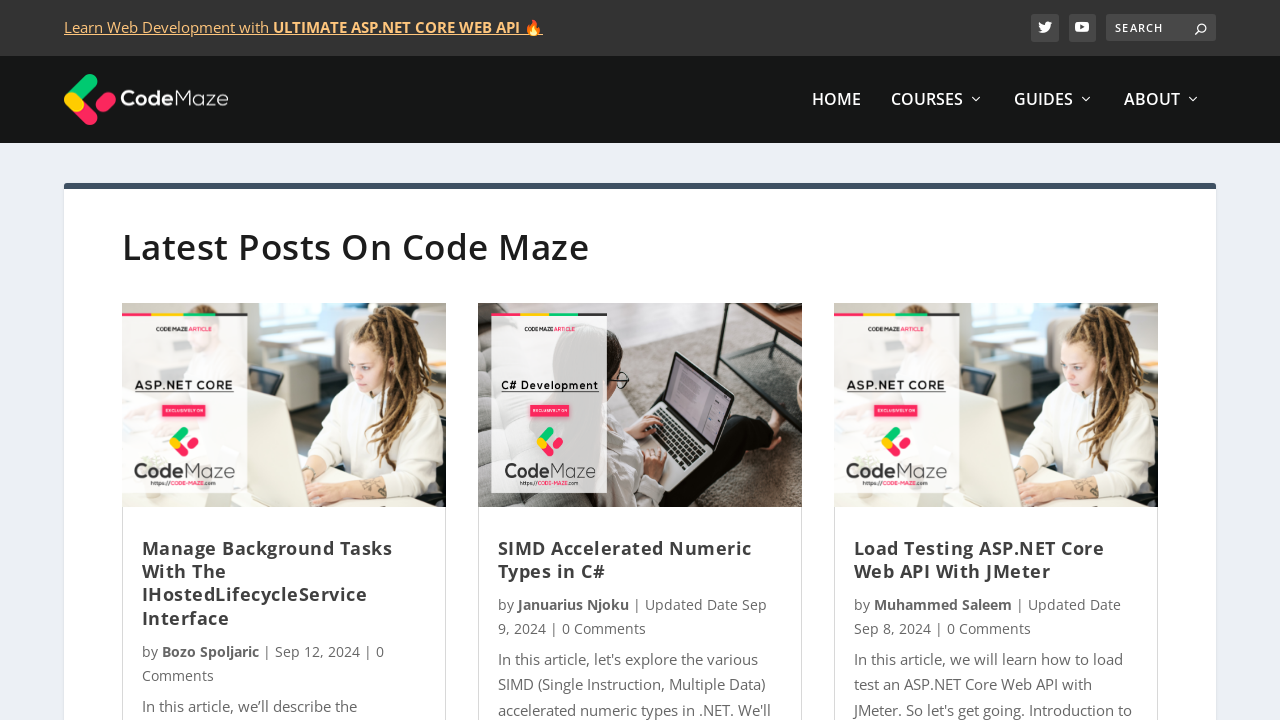

Waited for article titles to load on page 2
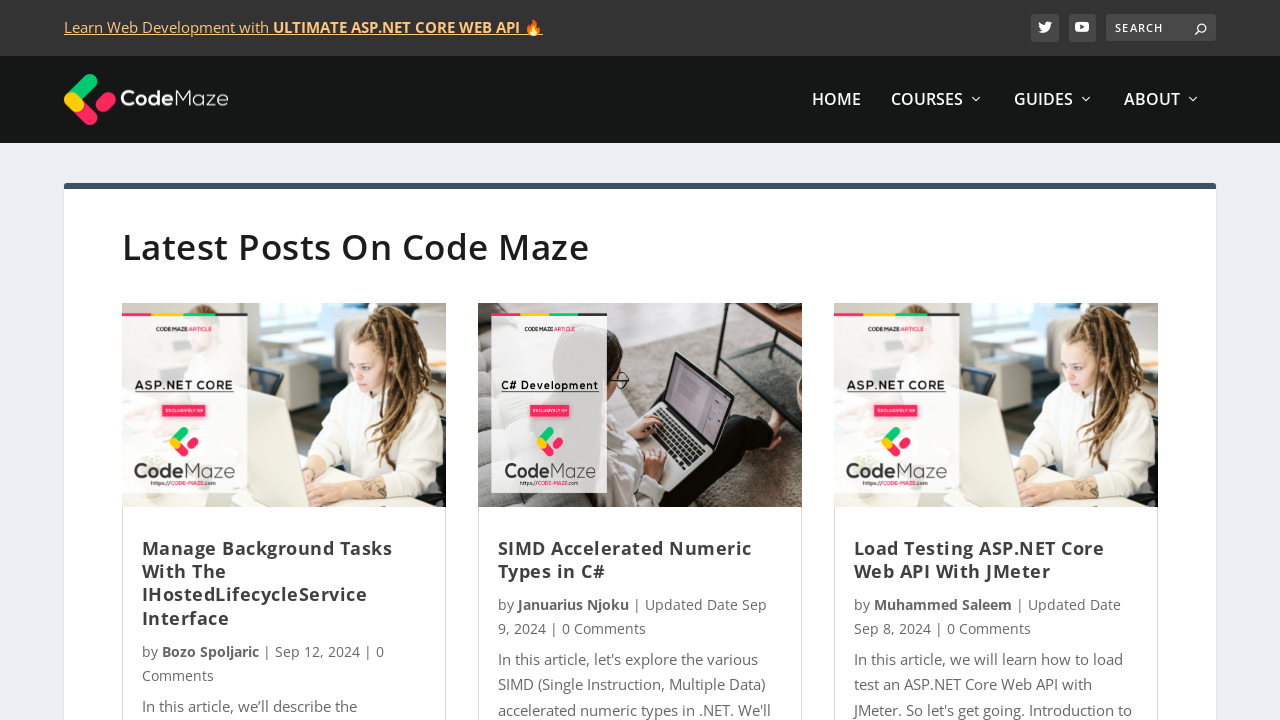

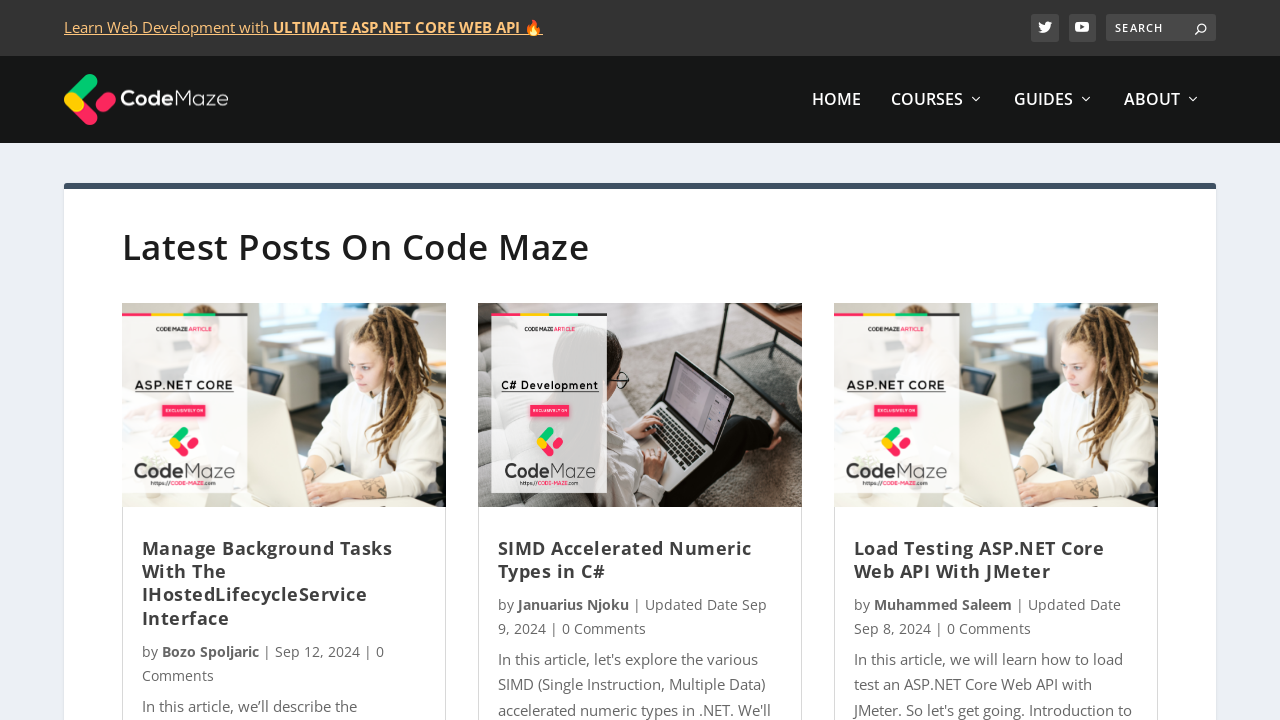